Tests navigation from the main page to the SEO services page by clicking on the "SEO-продвижение" (SEO promotion) menu element on the Onpeak website.

Starting URL: https://www.onpeak.ru

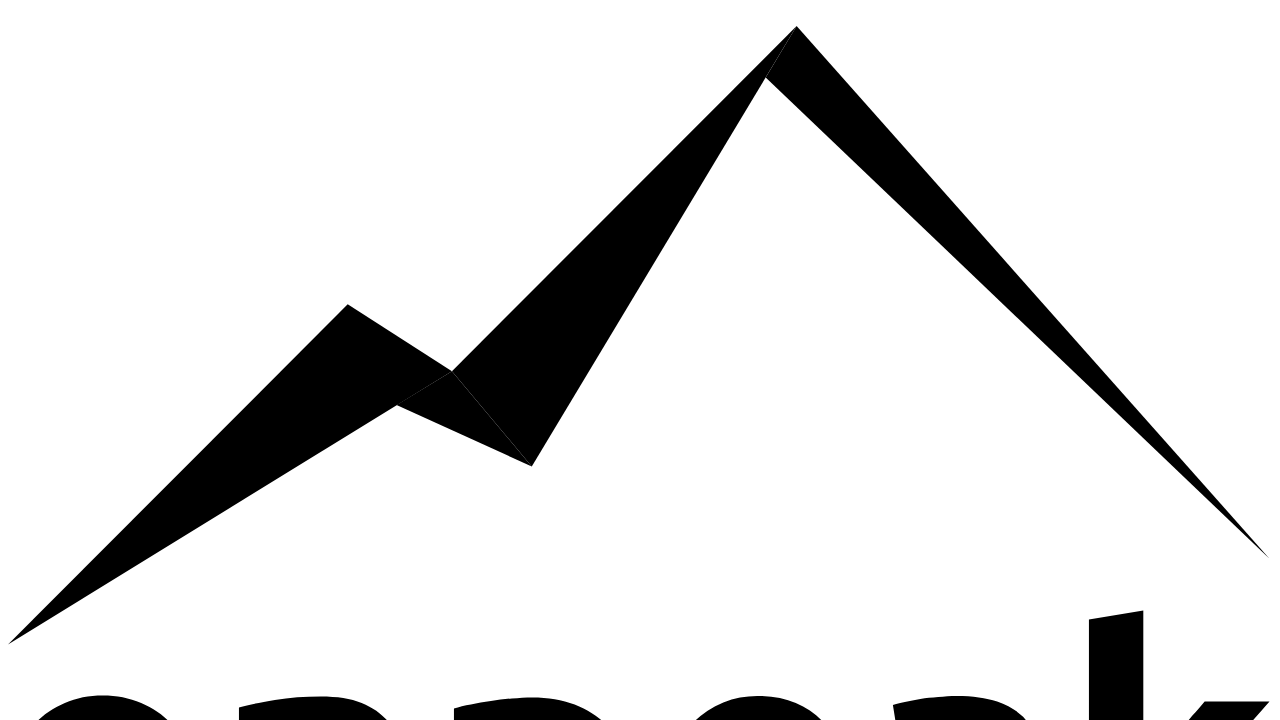

Waited for page DOM content to load on Onpeak main page
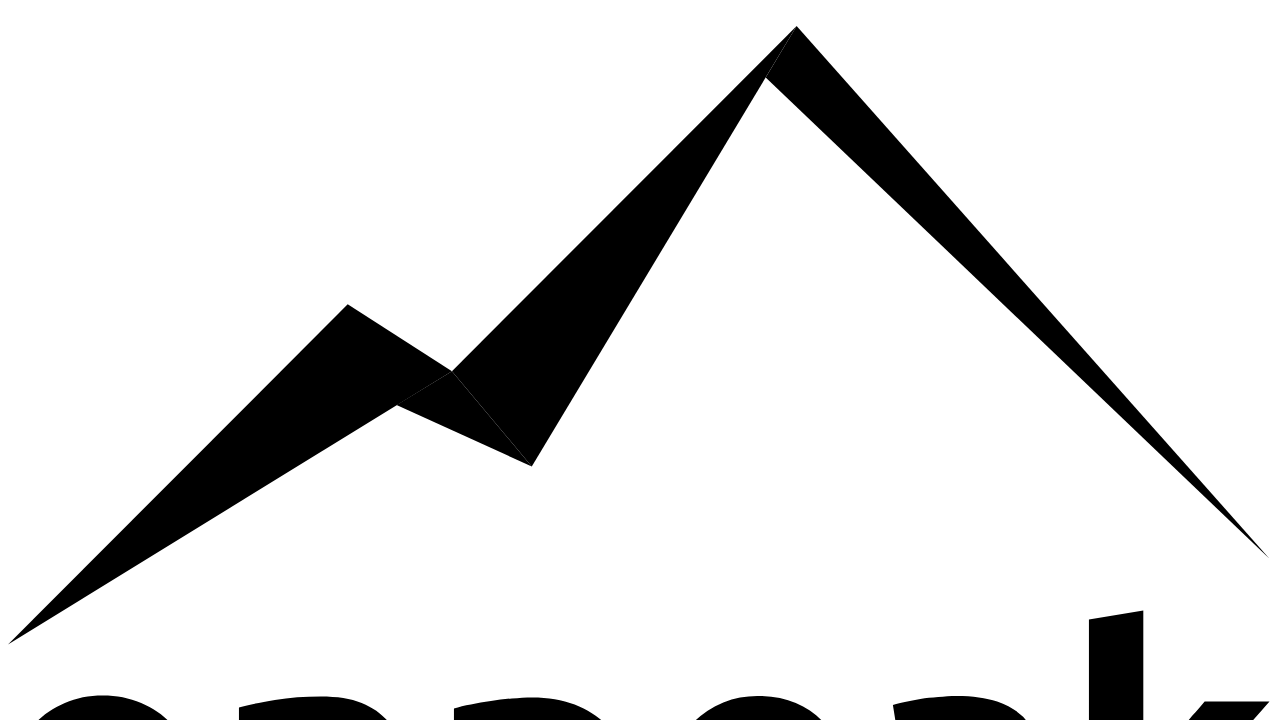

Clicked on 'SEO-продвижение' (SEO promotion) menu element at (72, 360) on text=SEO-продвижение
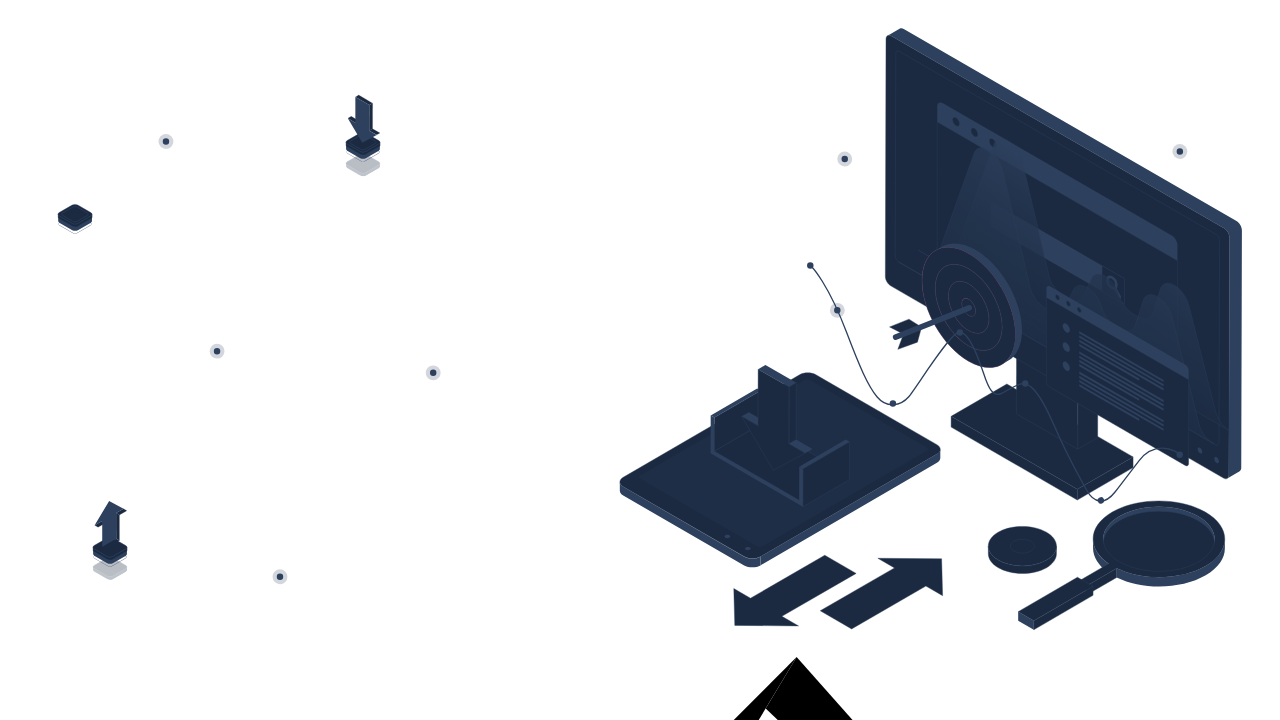

Waited for SEO services page to fully load
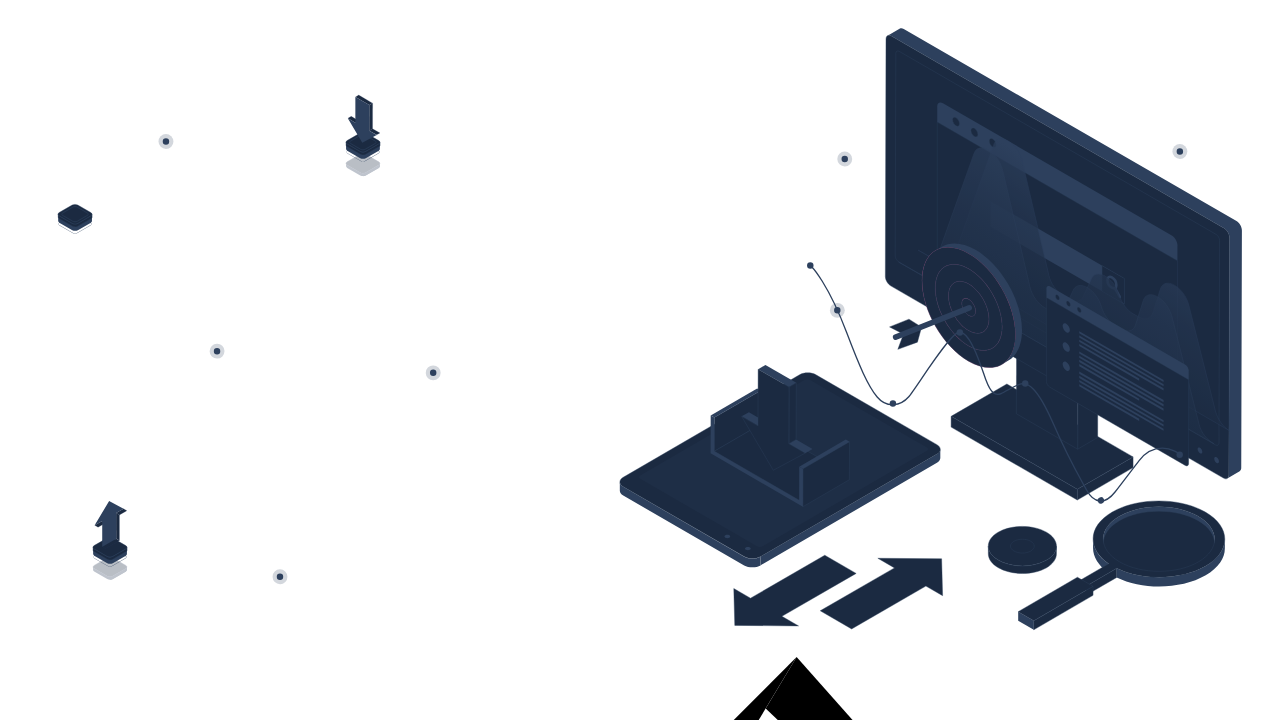

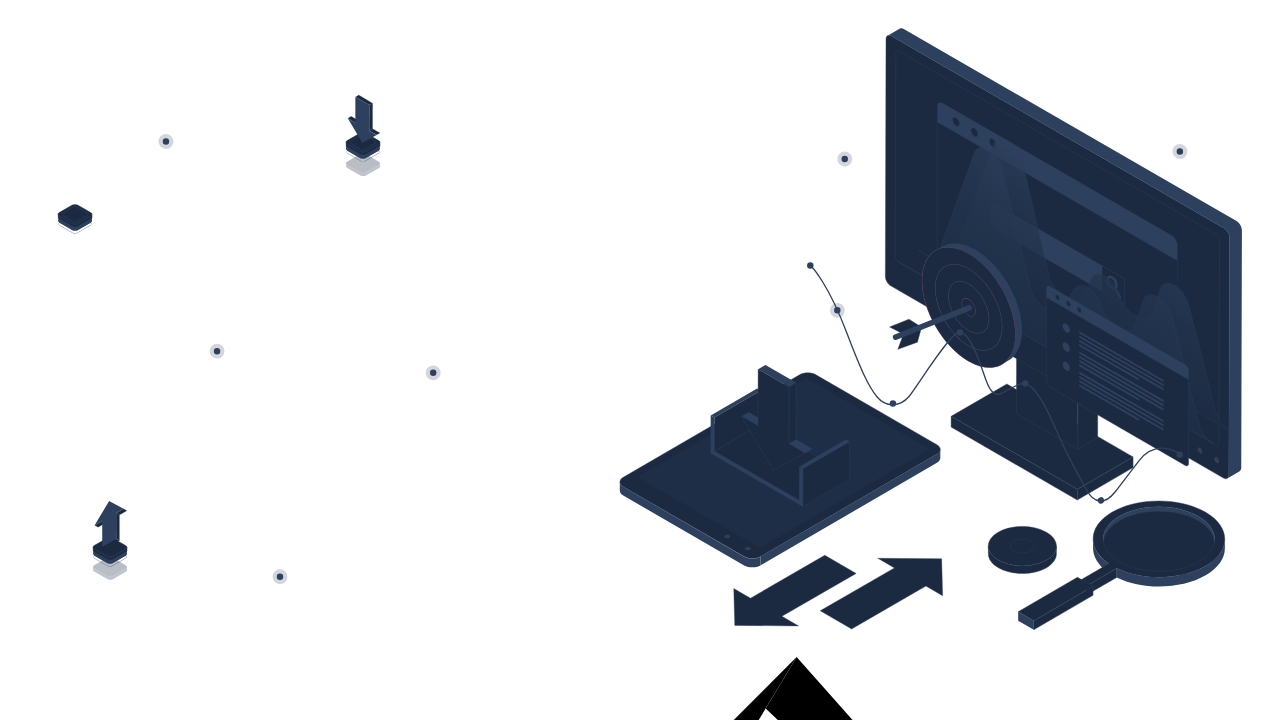